Tests flight search functionality by selecting departure and destination cities, then verifying the results table is displayed with flight options

Starting URL: https://blazedemo.com

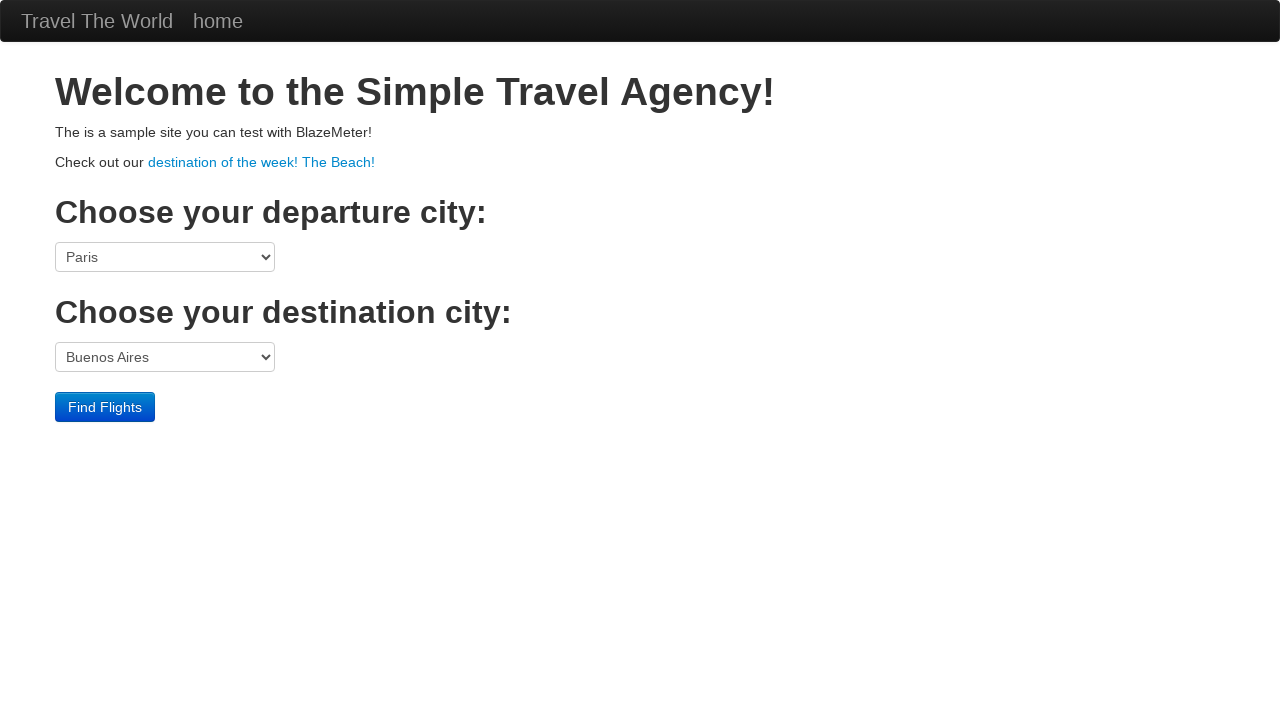

Selected 'Portland' as departure city on select[name='fromPort']
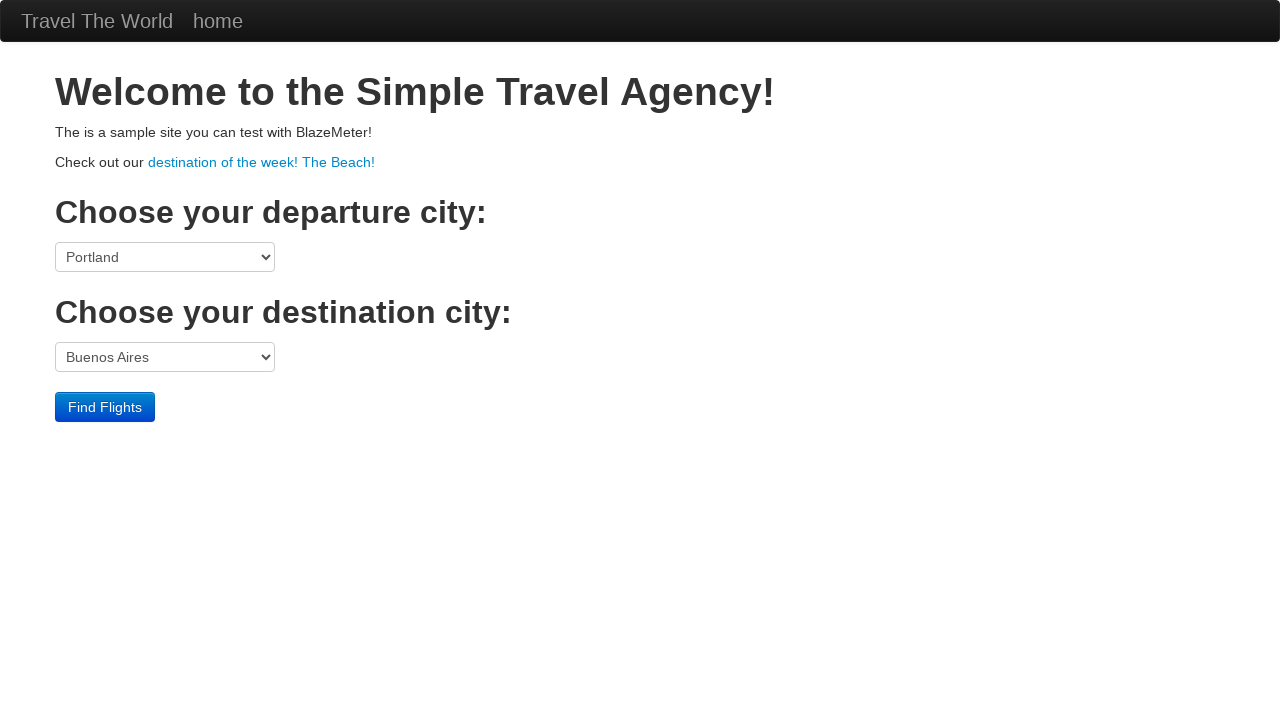

Selected 'New York' as destination city on select[name='toPort']
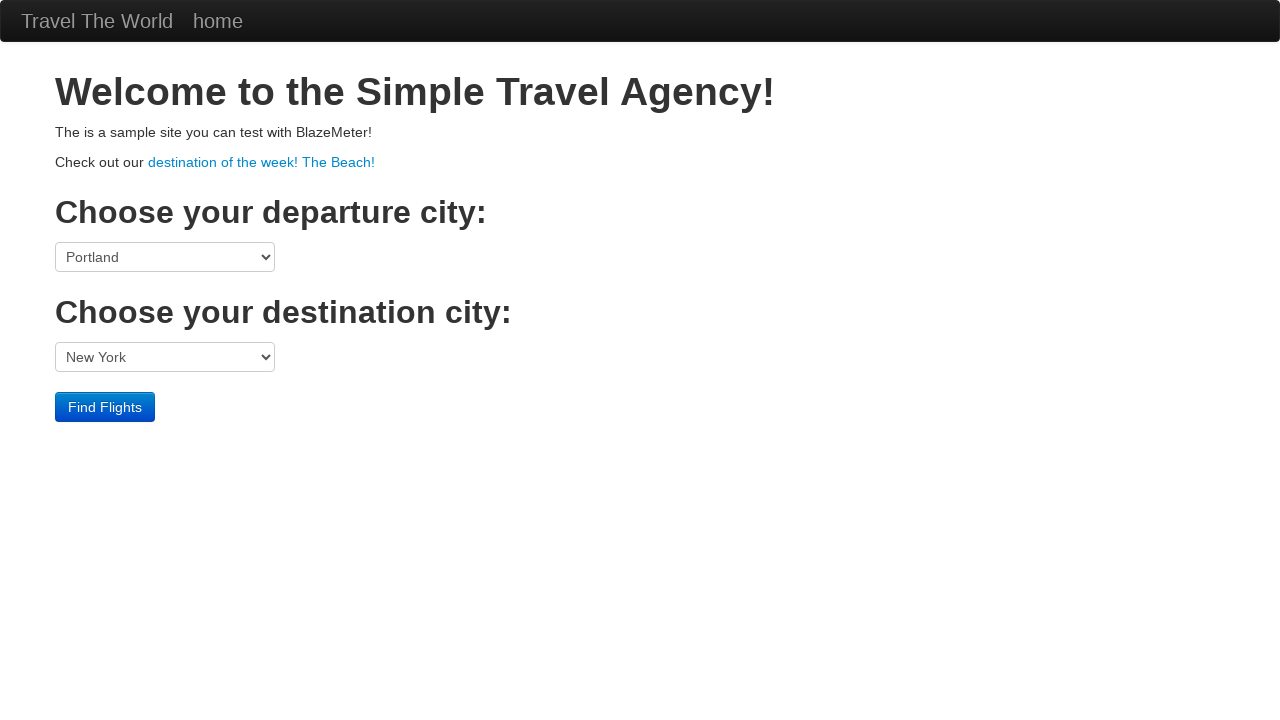

Clicked 'Find Flights' button to search for flights at (105, 407) on input[value='Find Flights']
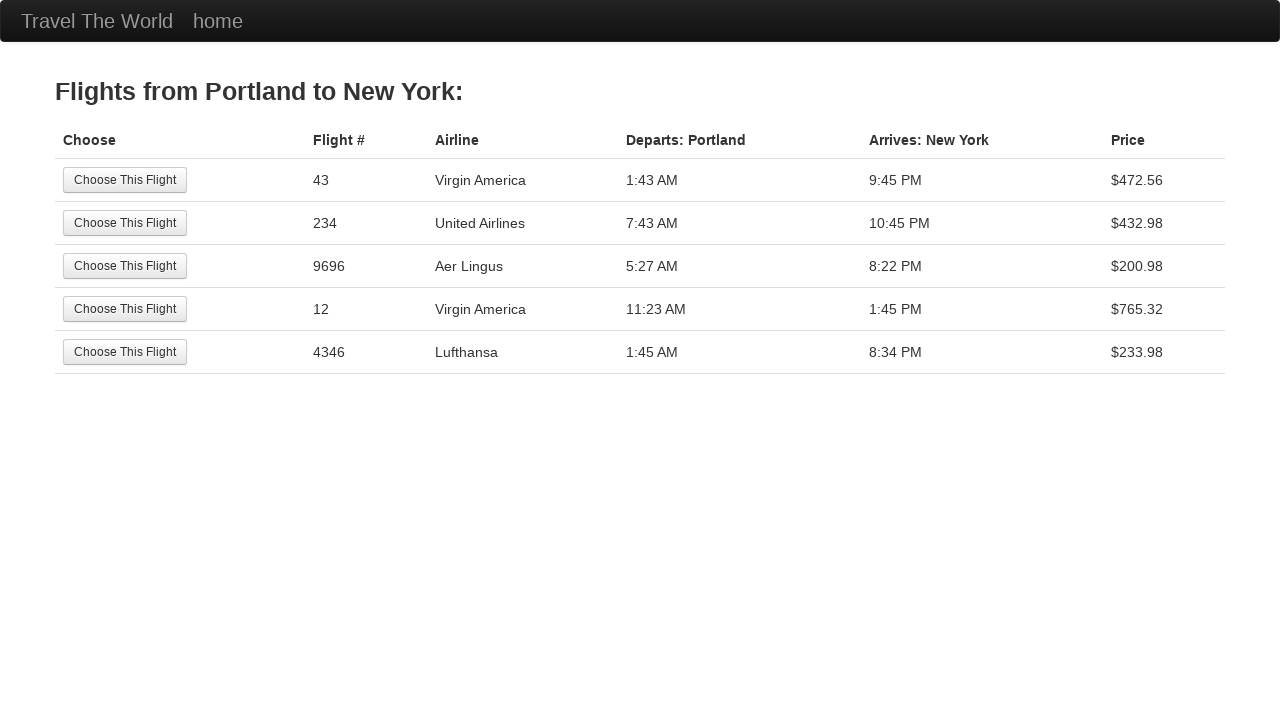

Flight results table loaded successfully
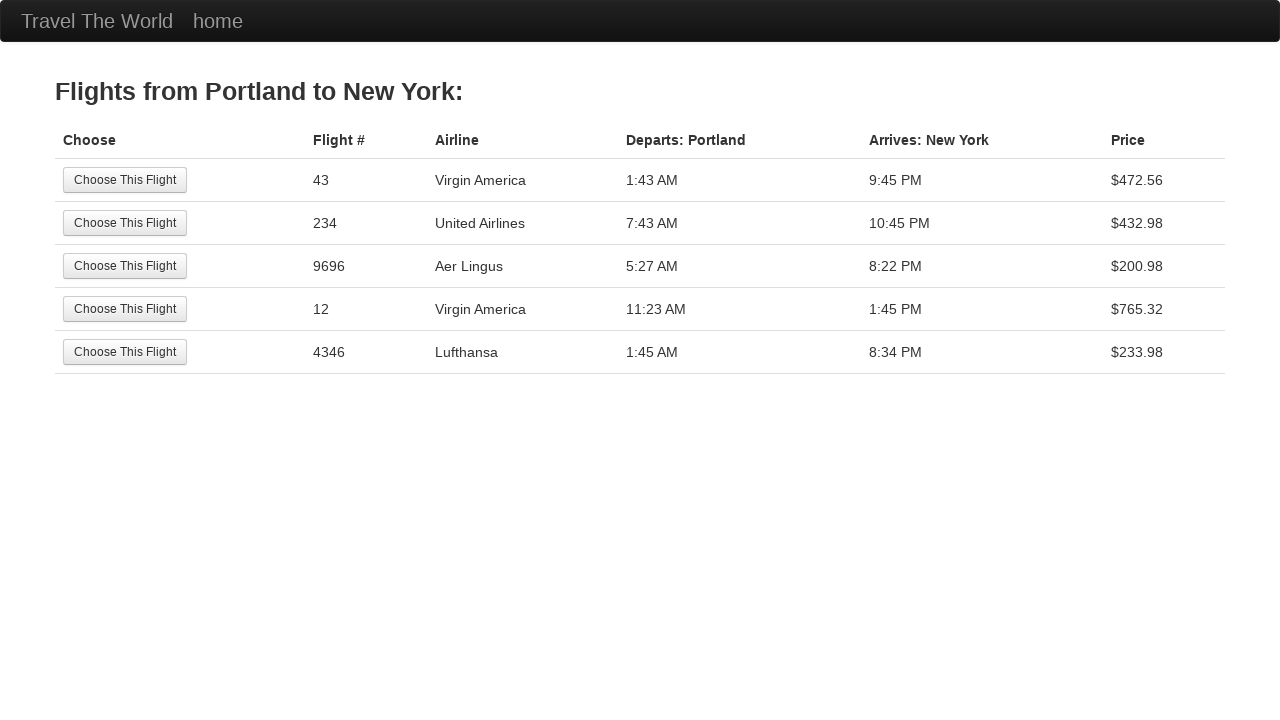

Counted 6 rows in results table
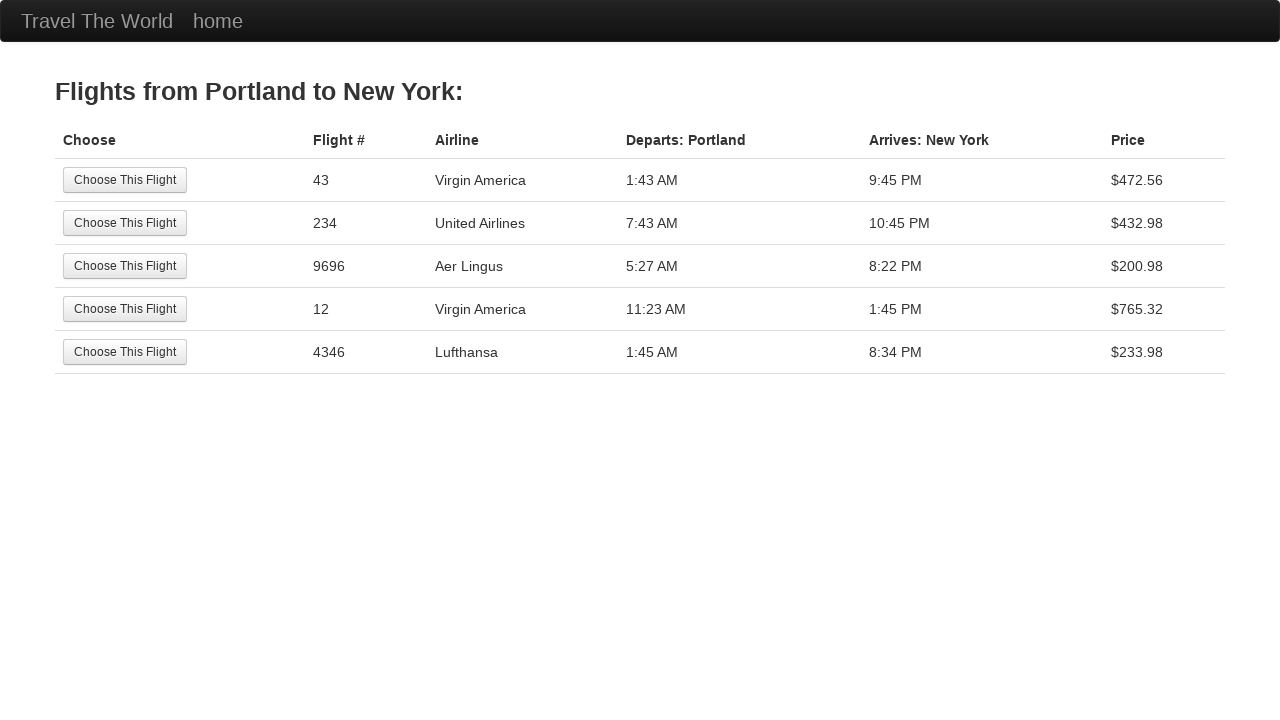

Counted 6 columns in results table
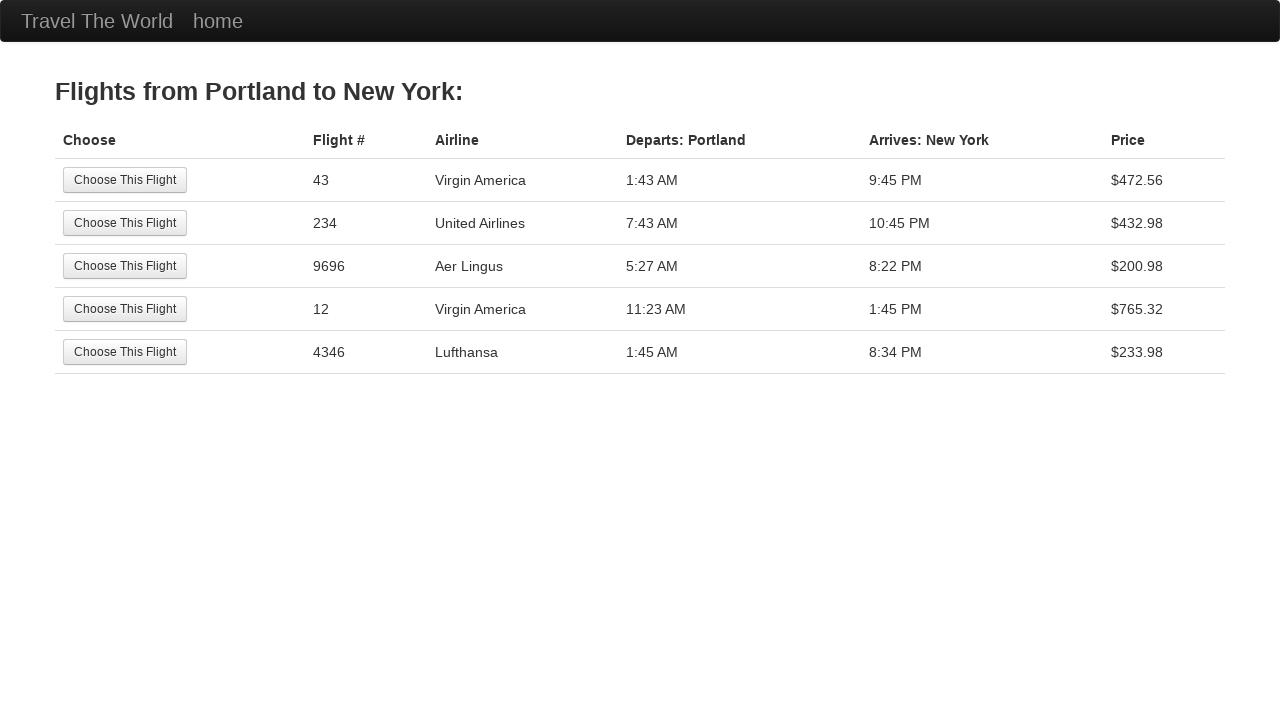

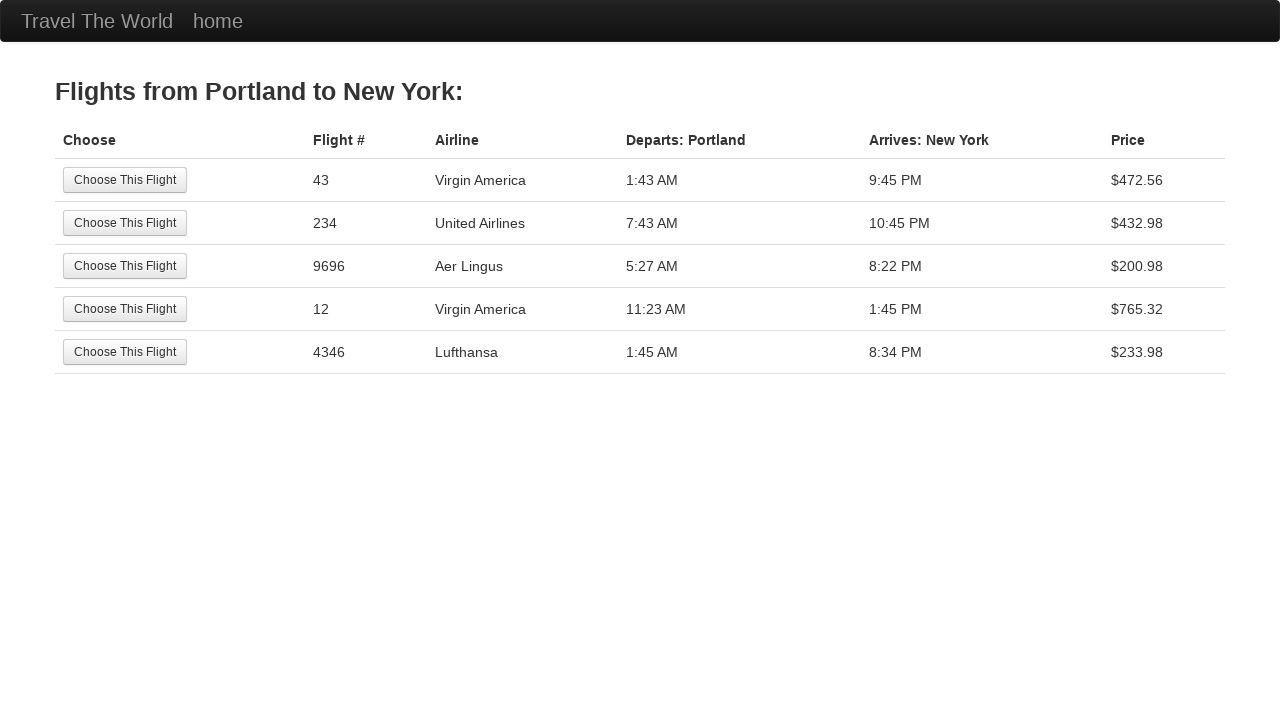